Tests checkbox functionality by locating two checkboxes and clicking them if they are not already selected

Starting URL: https://the-internet.herokuapp.com/checkboxes

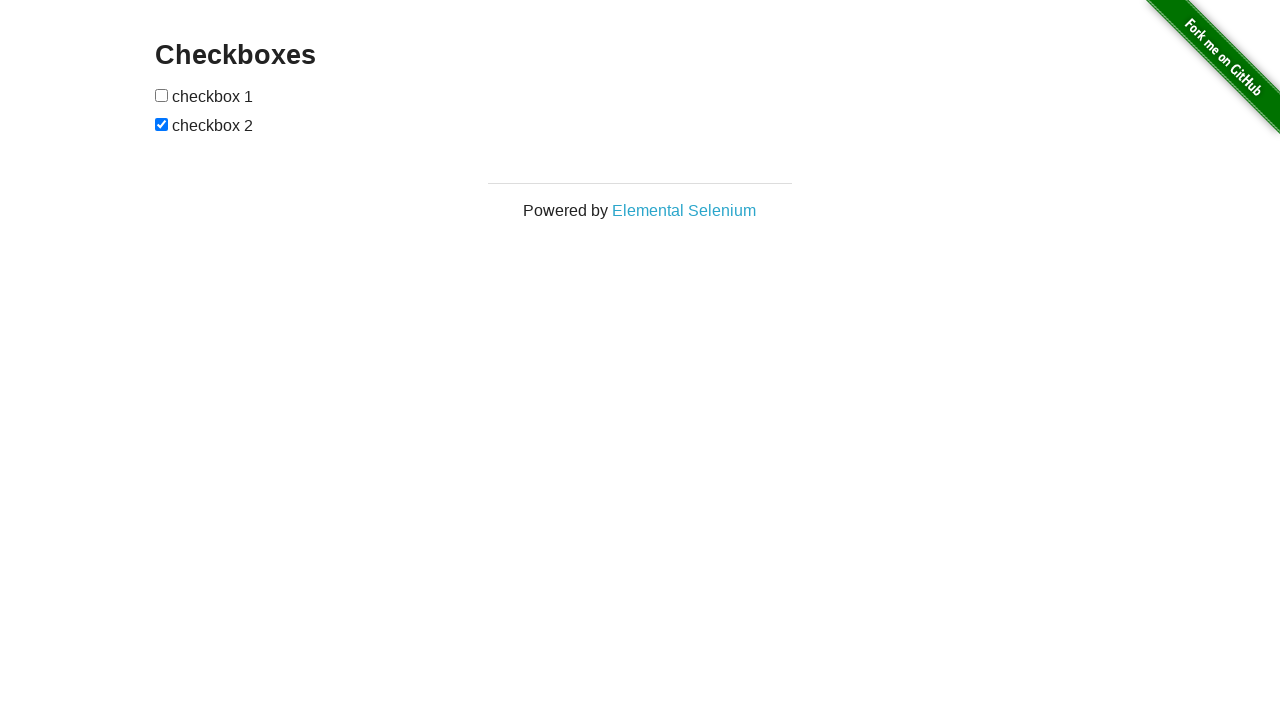

Located first checkbox
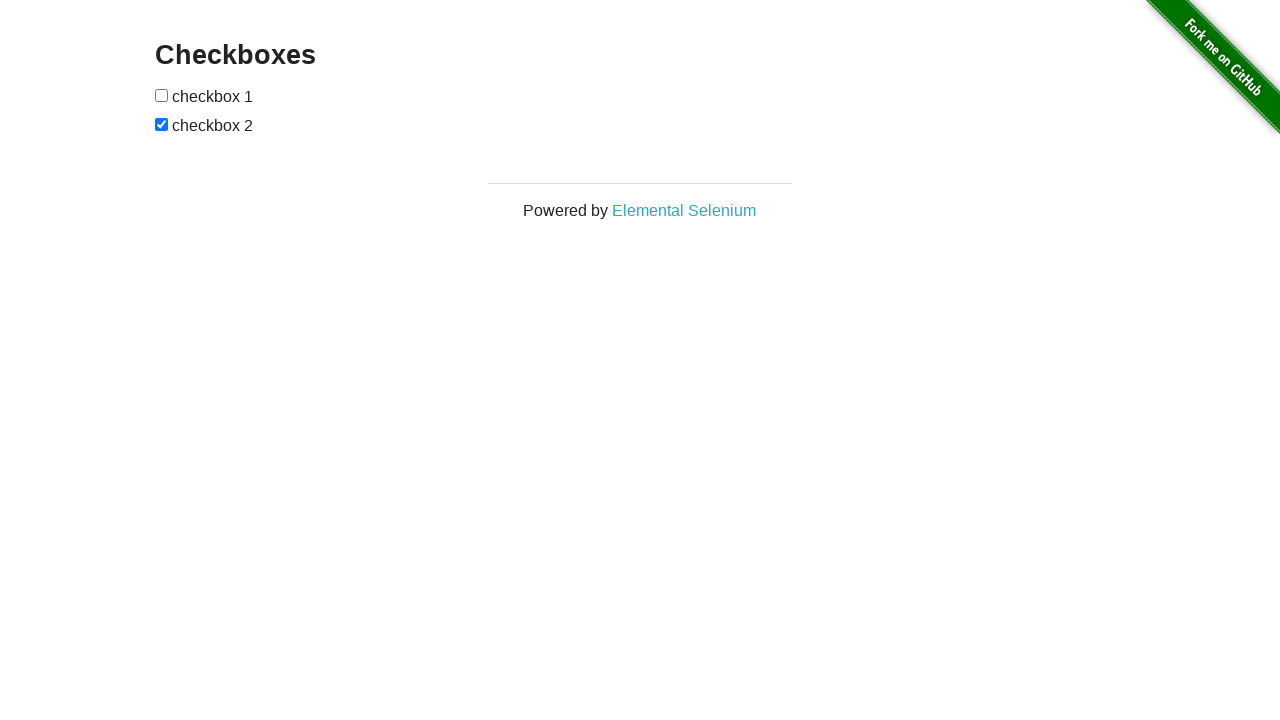

Checked if first checkbox is selected
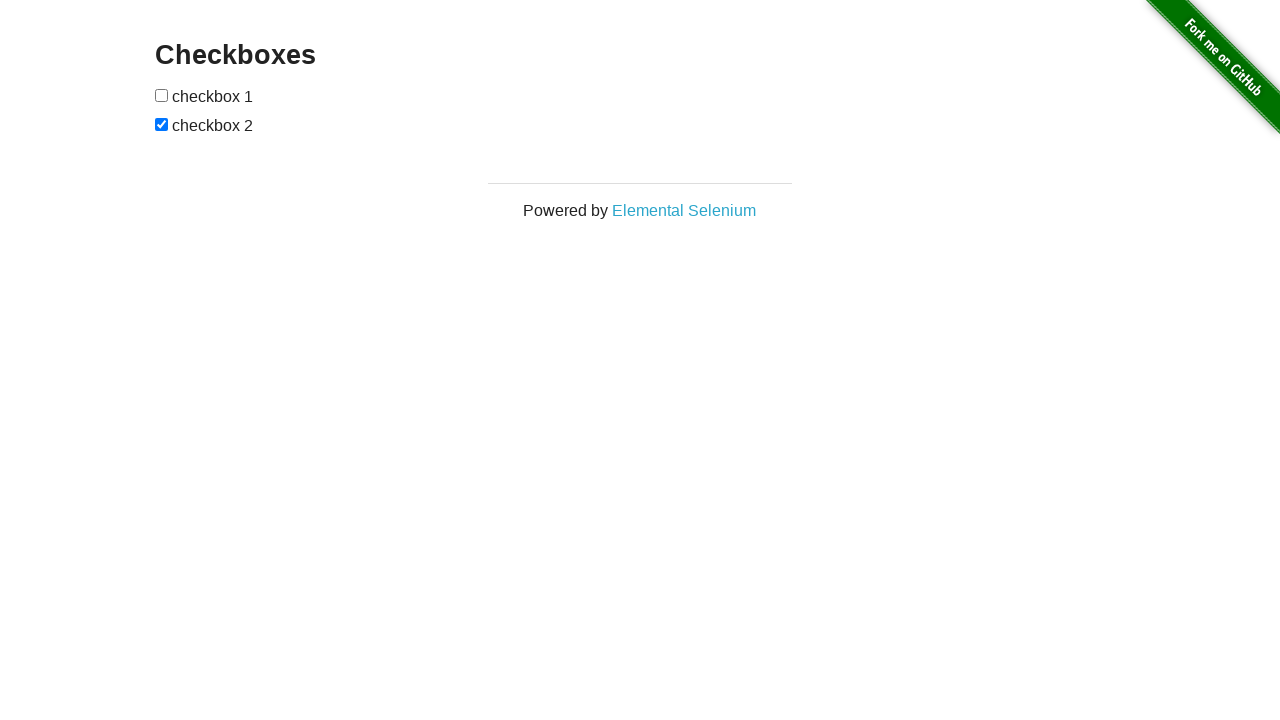

Clicked first checkbox to select it at (162, 95) on (//input[@type='checkbox'])[1]
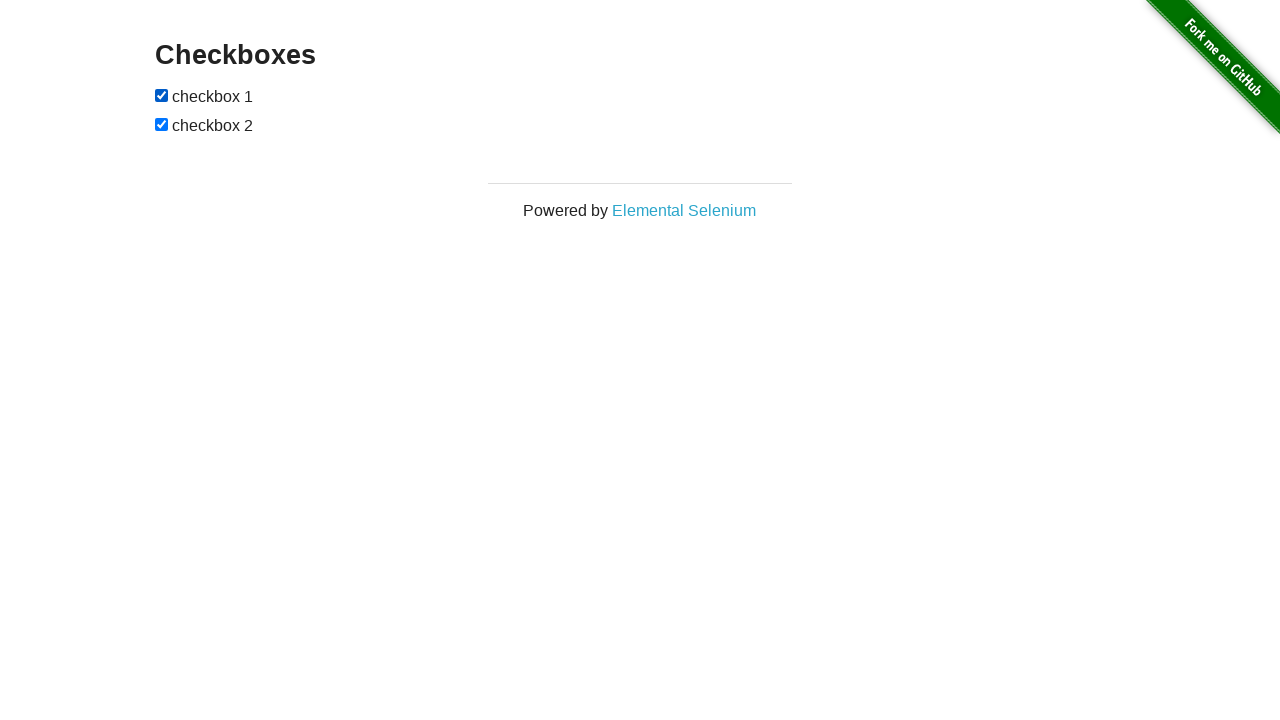

Located second checkbox
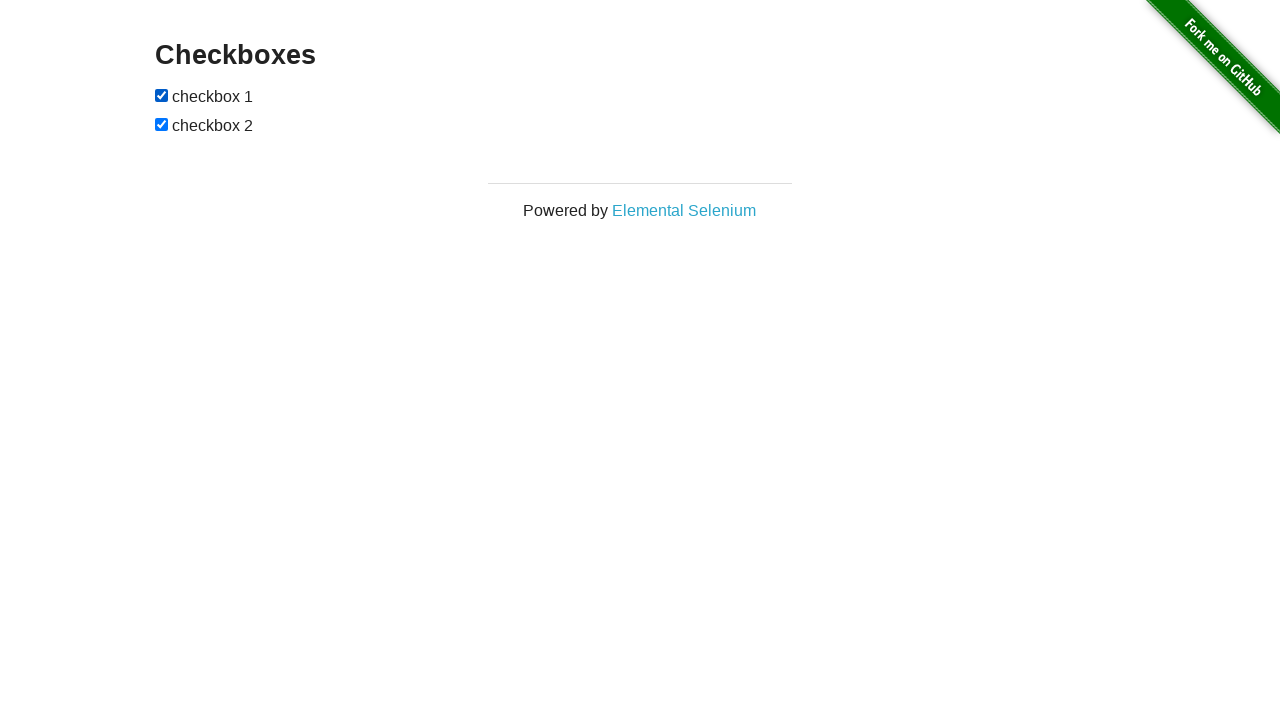

Second checkbox is already selected
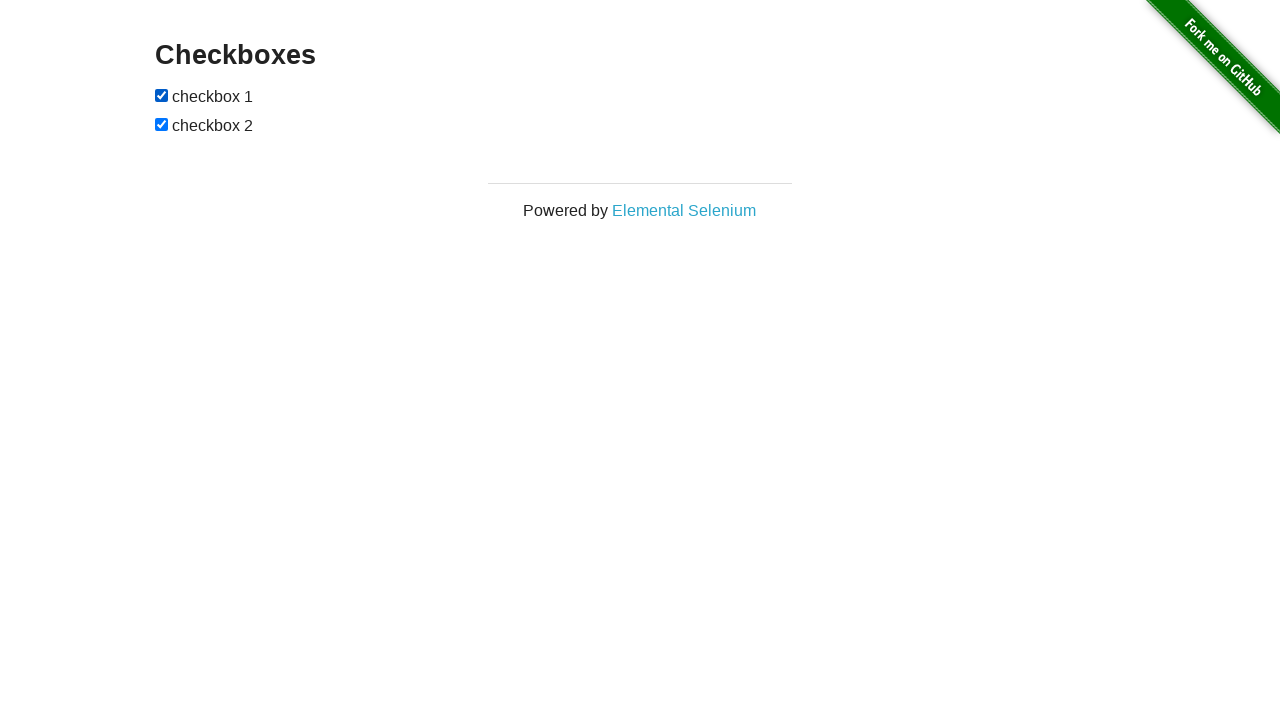

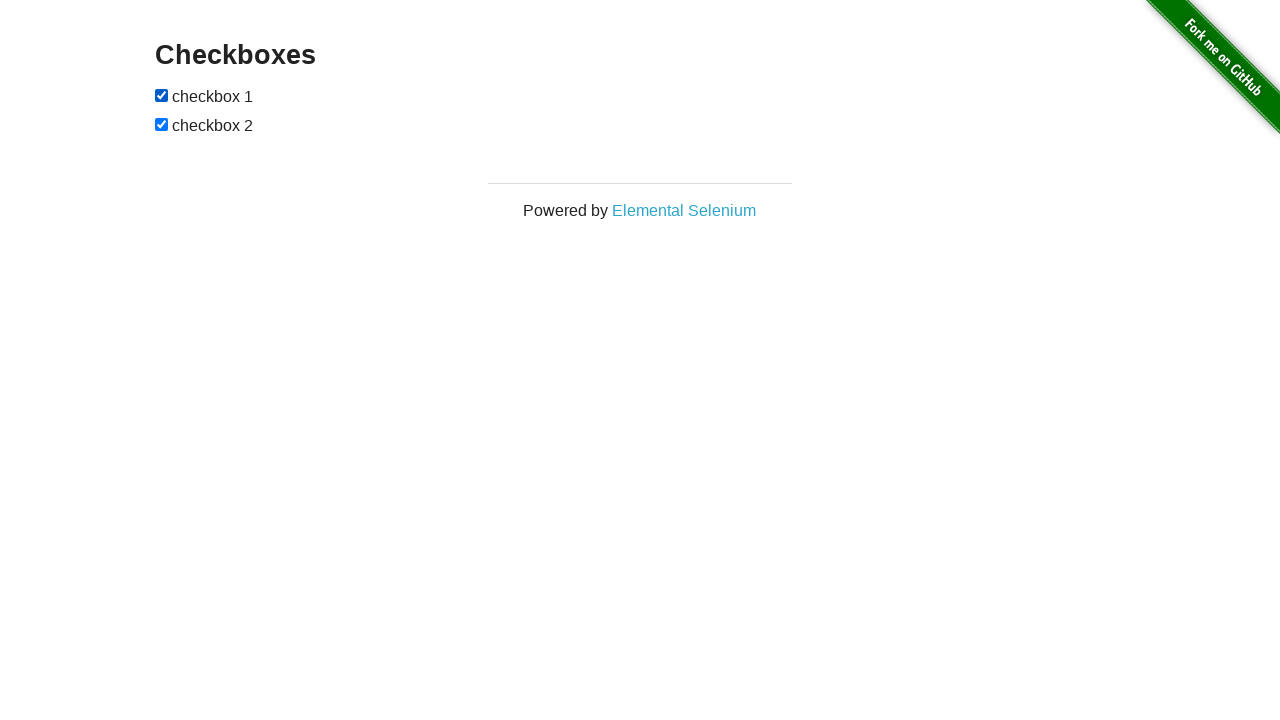